Navigates to a test blog page, verifies it loads, then navigates to Selenium Java API documentation page and verifies it loads.

Starting URL: https://omayo.blogspot.com/

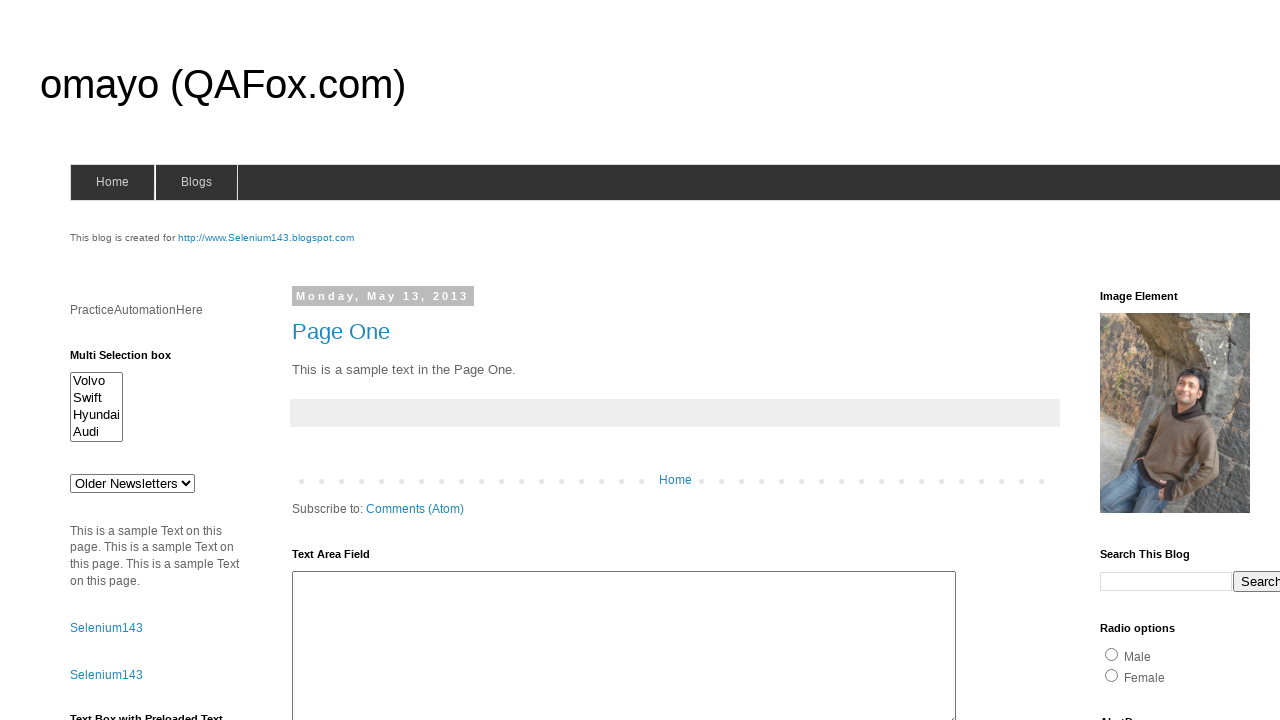

Test blog page (omayo.blogspot.com) loaded completely
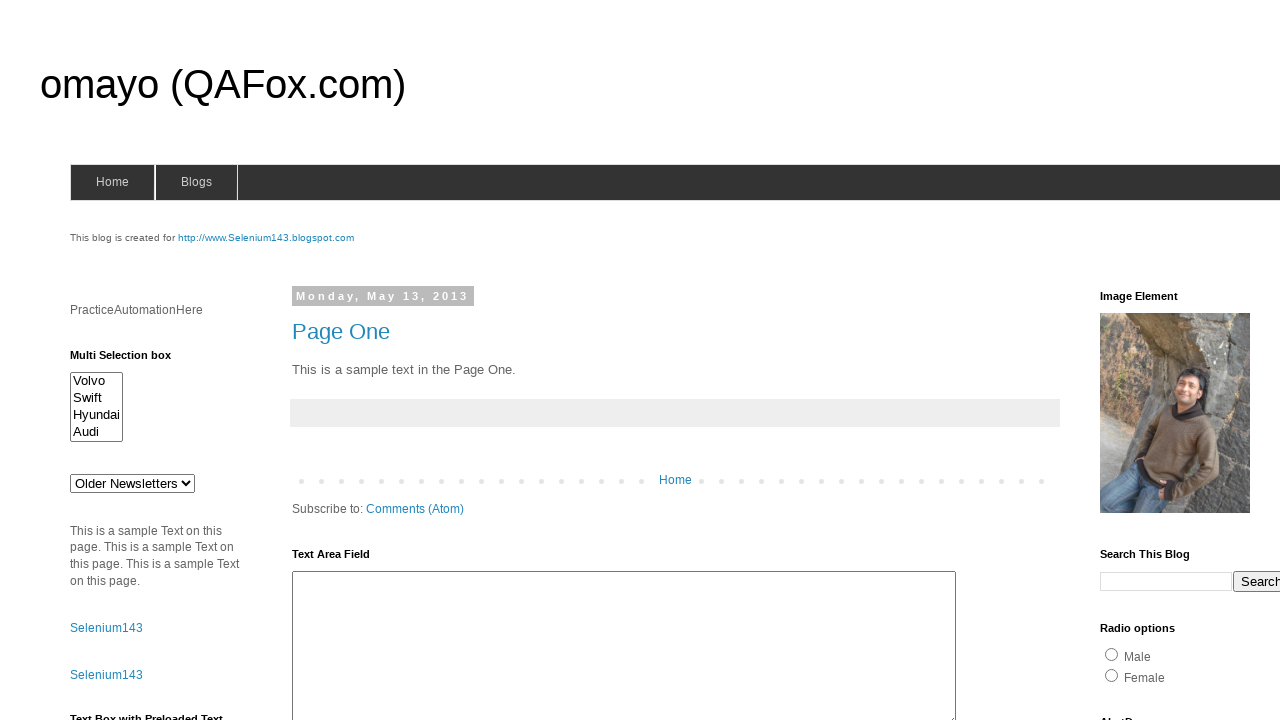

Navigated to Selenium Java API documentation page
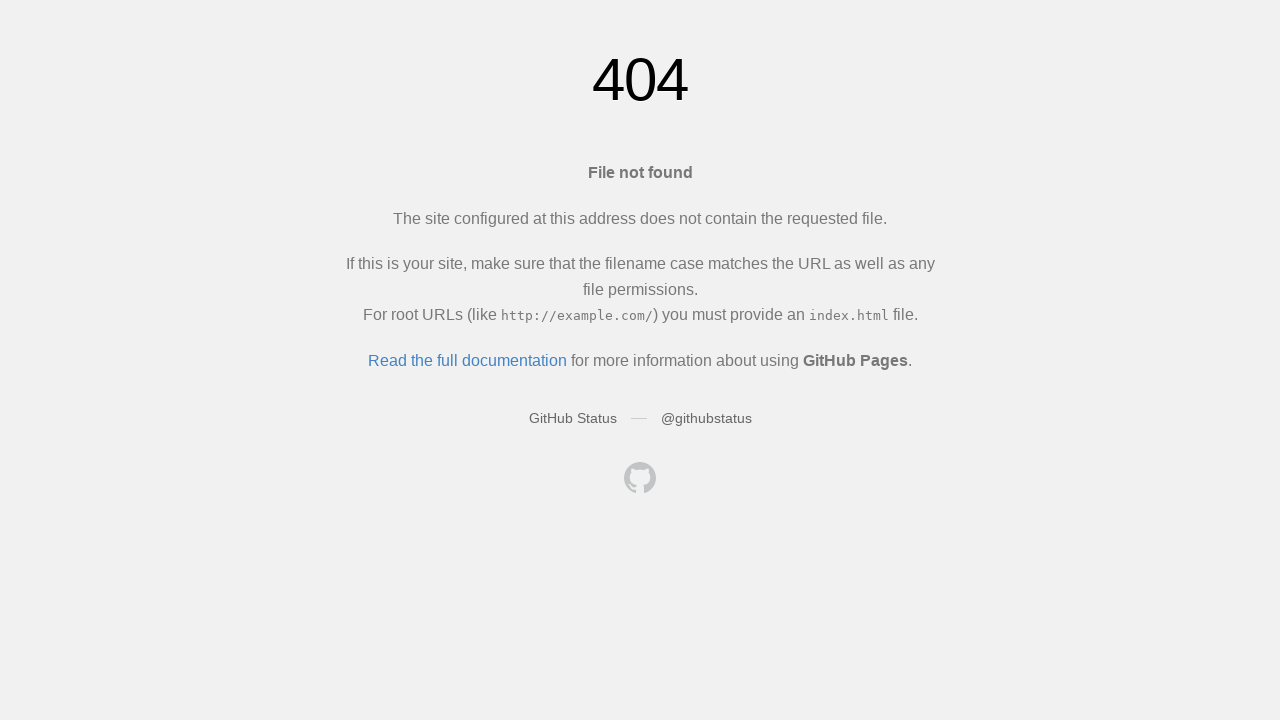

Selenium Java API documentation page loaded completely
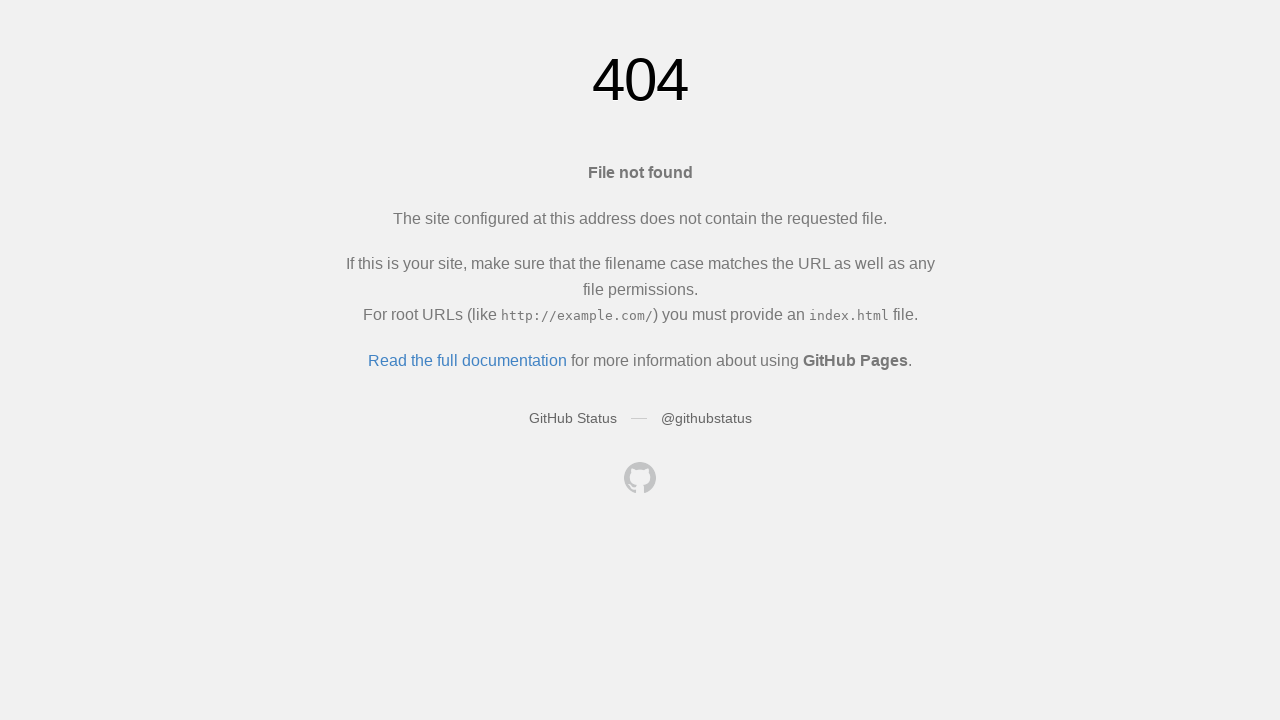

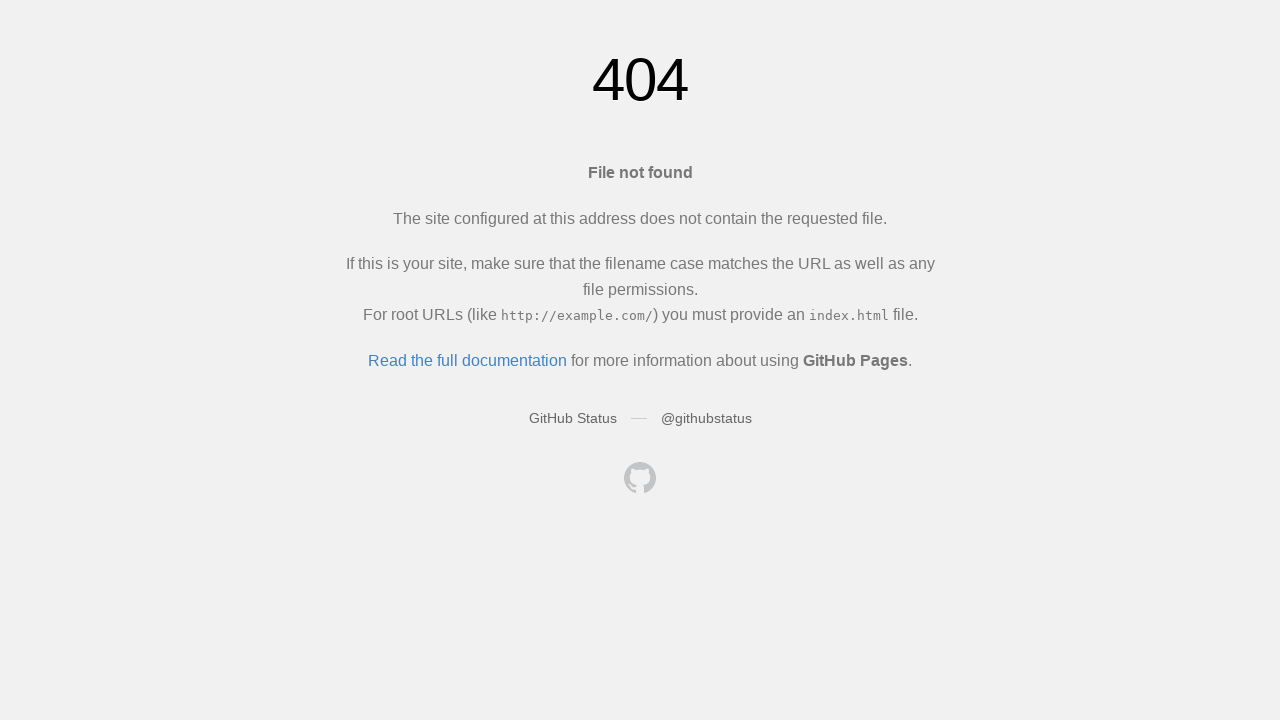